Tests Google Translate functionality by entering Italian text in the source textarea and verifying that the English translation appears in the output area.

Starting URL: https://translate.google.com/?sl=it&tl=en&op=translate

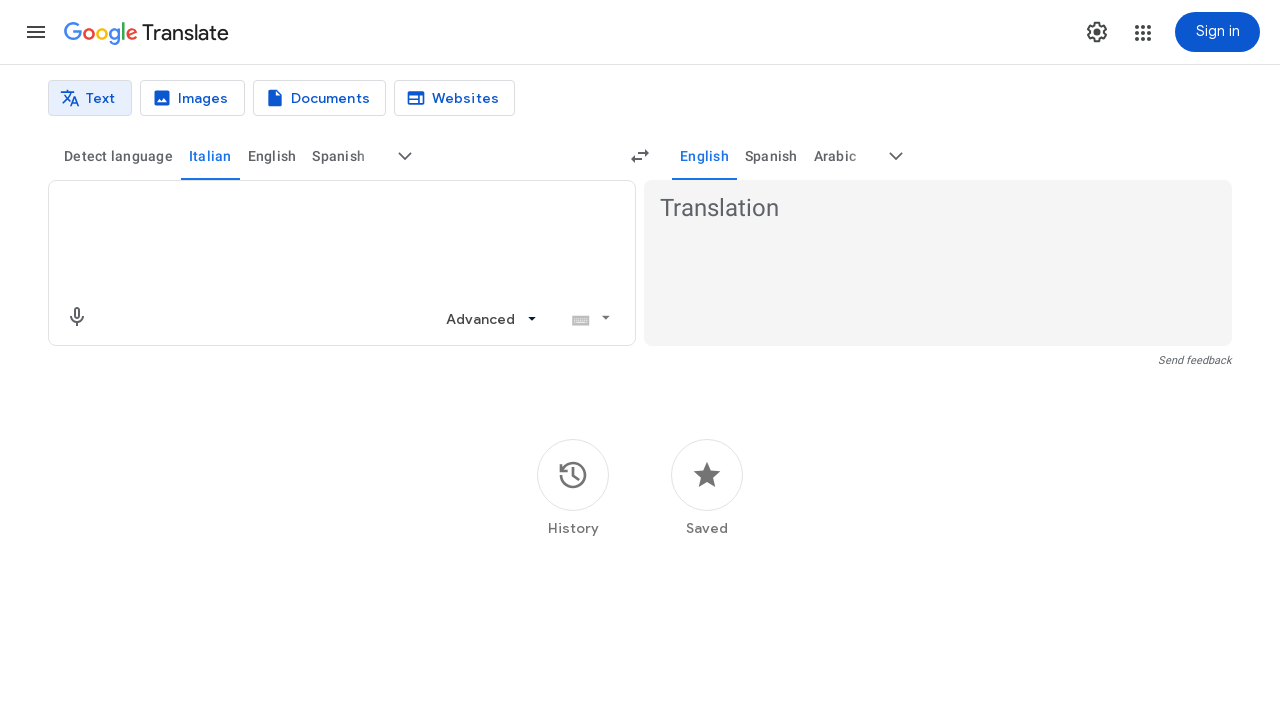

Waited for source text input area to load
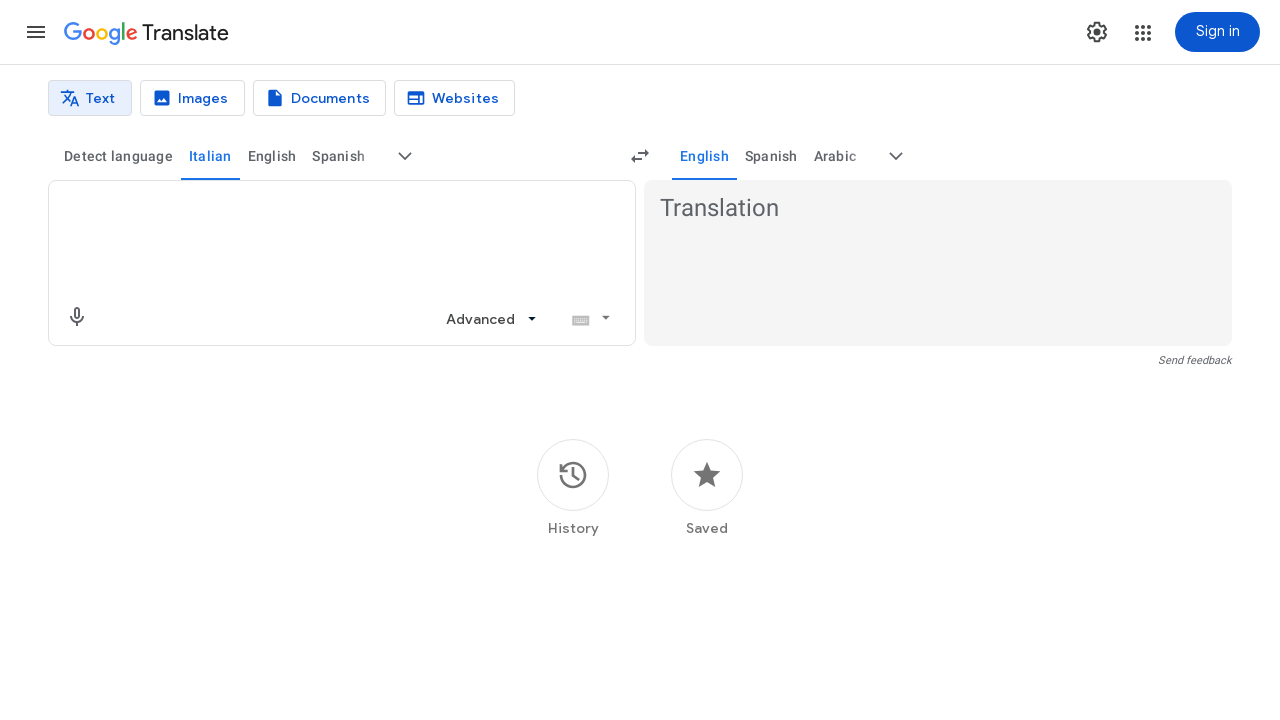

Filled source textarea with Italian text: 'Buongiorno, come stai oggi?' on textarea[aria-label='Source text']
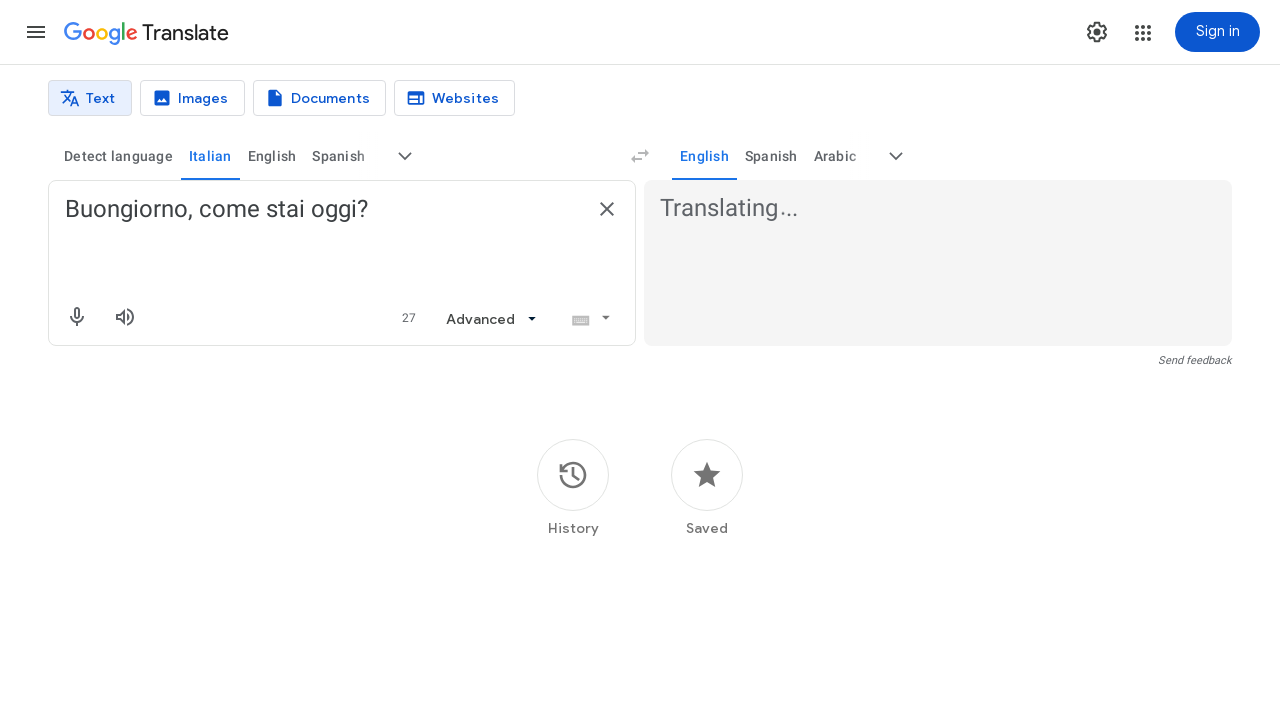

Translation output appeared in target area
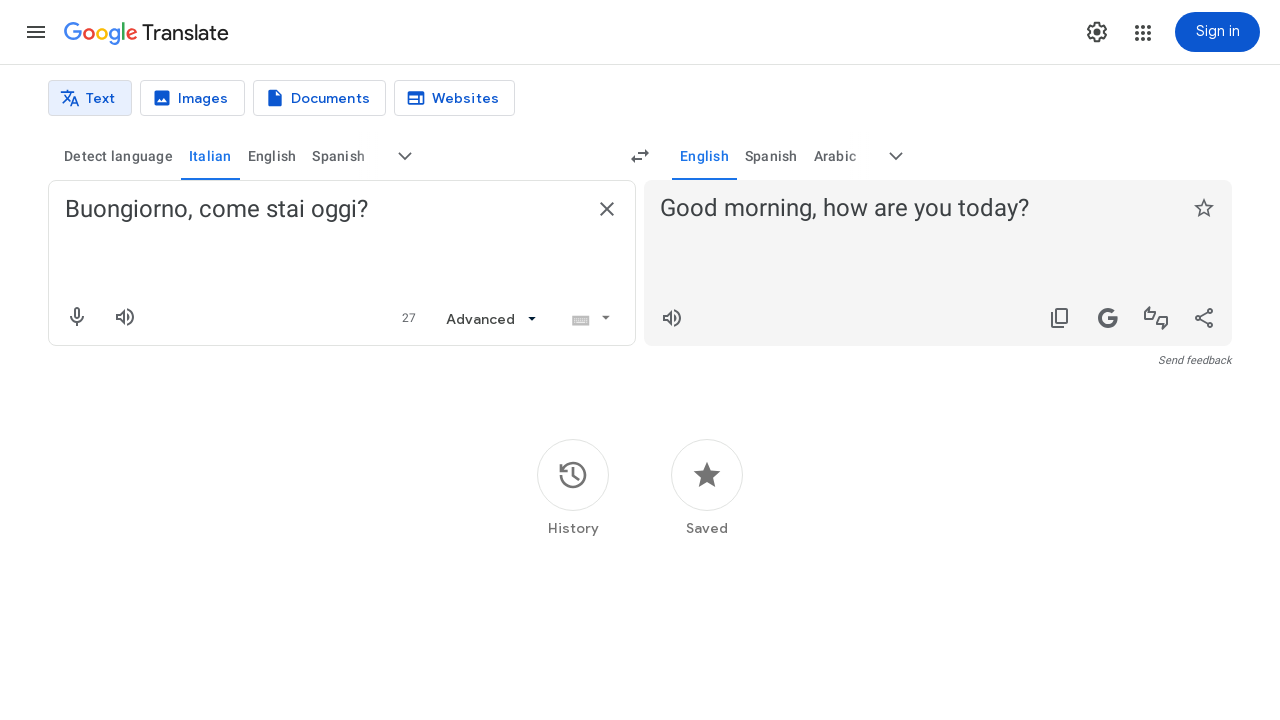

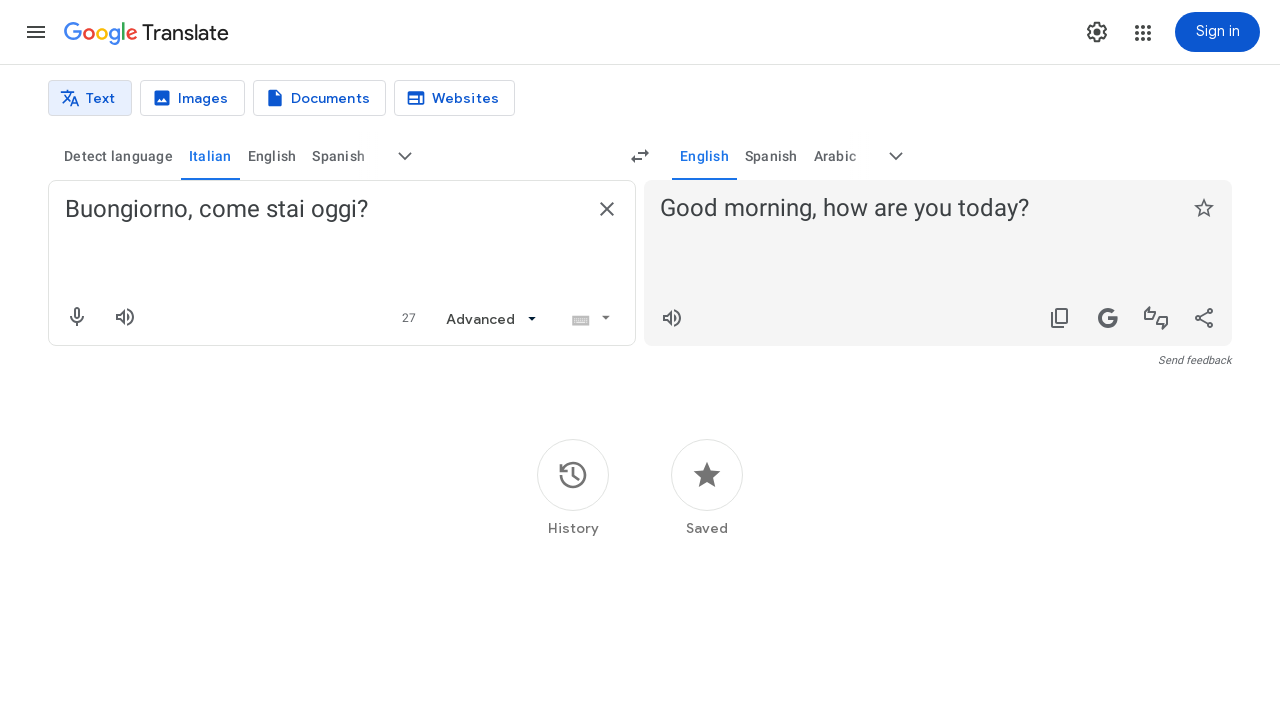